Navigates to an automation practice page, scrolls down, and verifies a table with course information is present by checking the number of rows and columns

Starting URL: https://rahulshettyacademy.com/AutomationPractice/

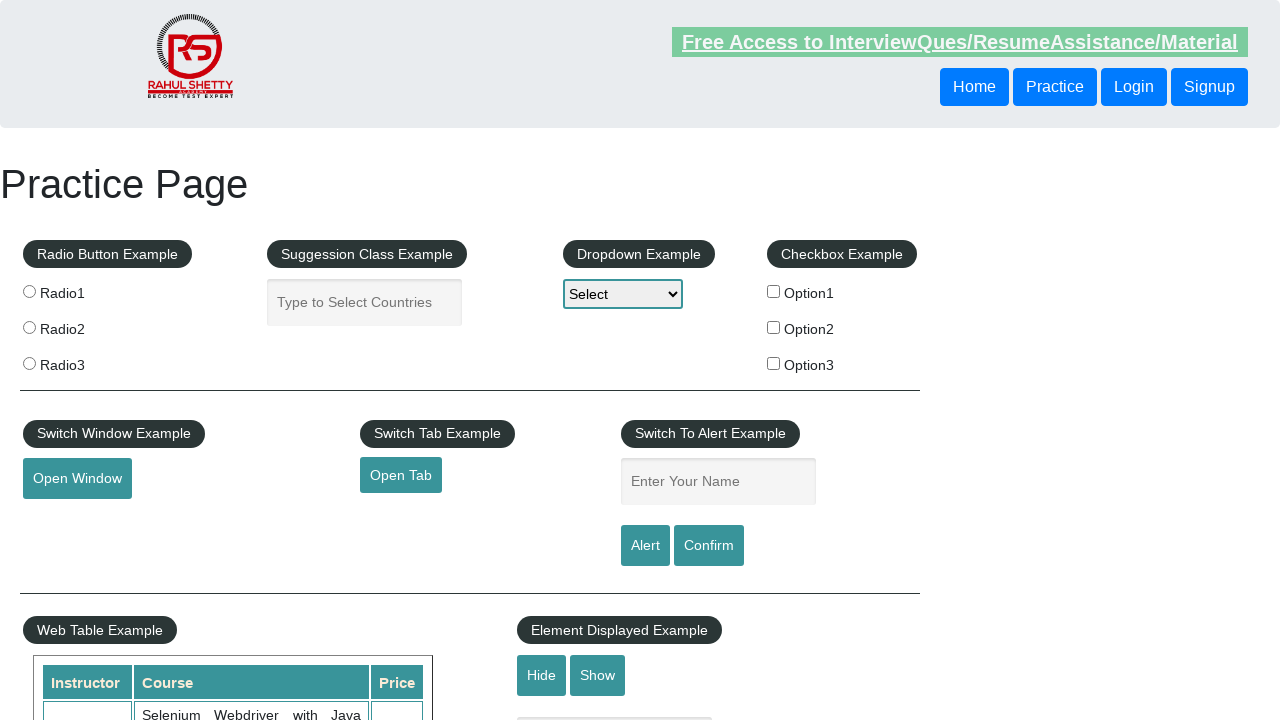

Scrolled down the page by 200x500 pixels
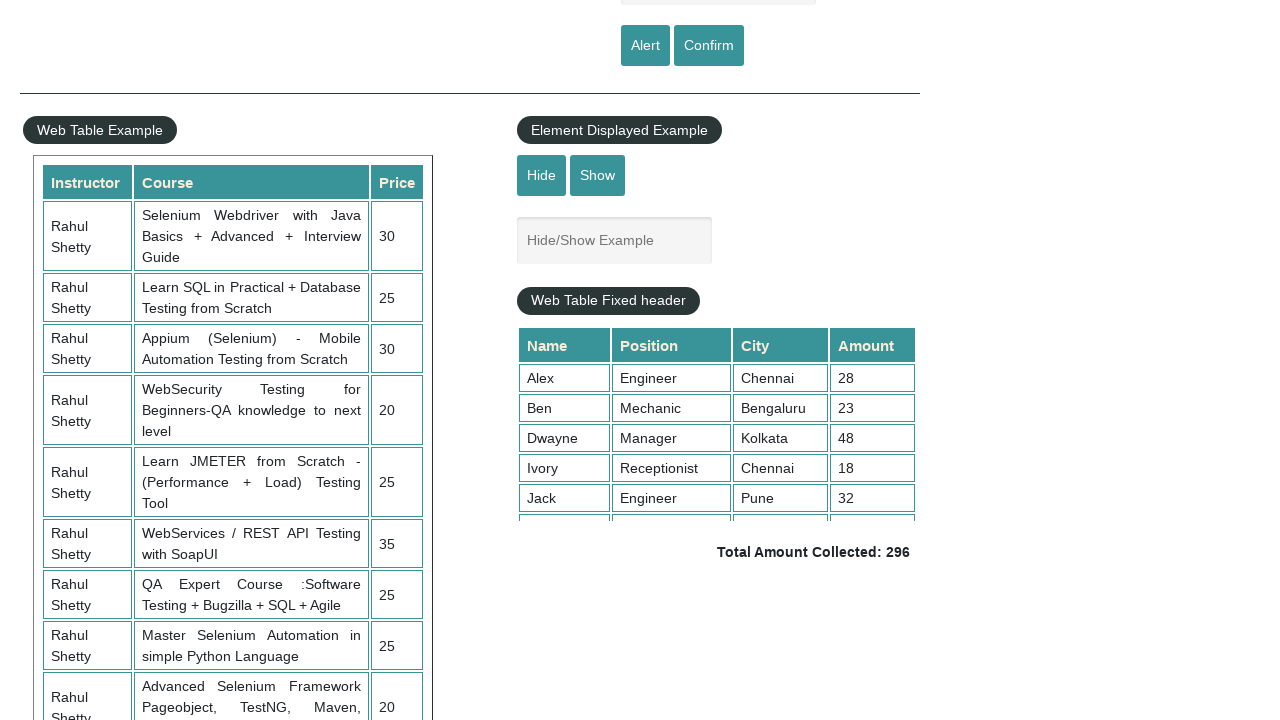

Courses table loaded and became visible
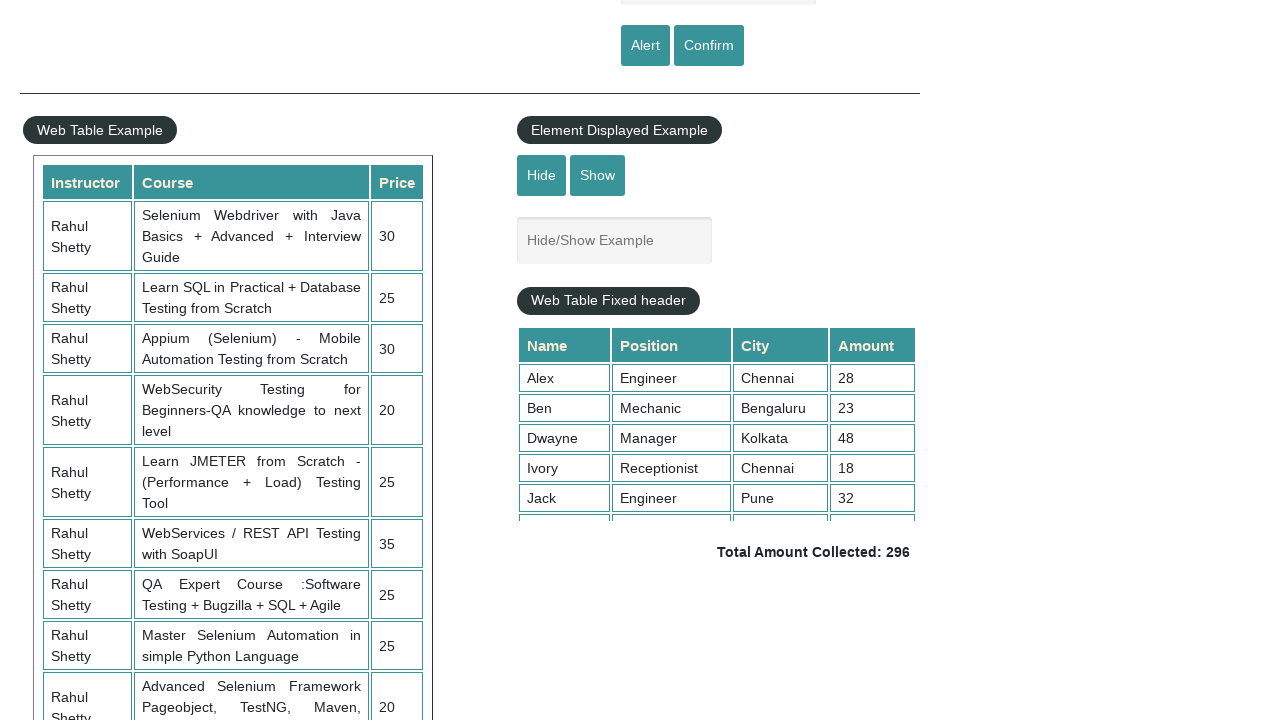

Retrieved all table rows - found 11 rows
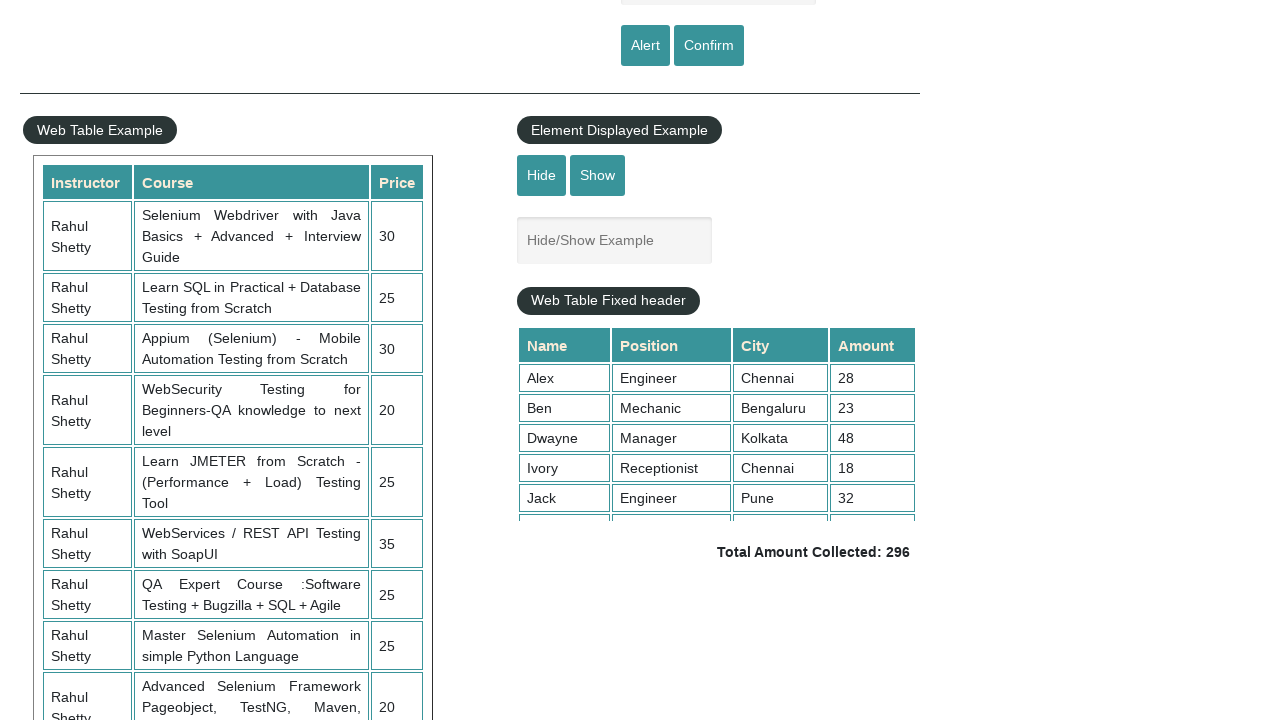

Retrieved cells from row 3 - found 3 columns
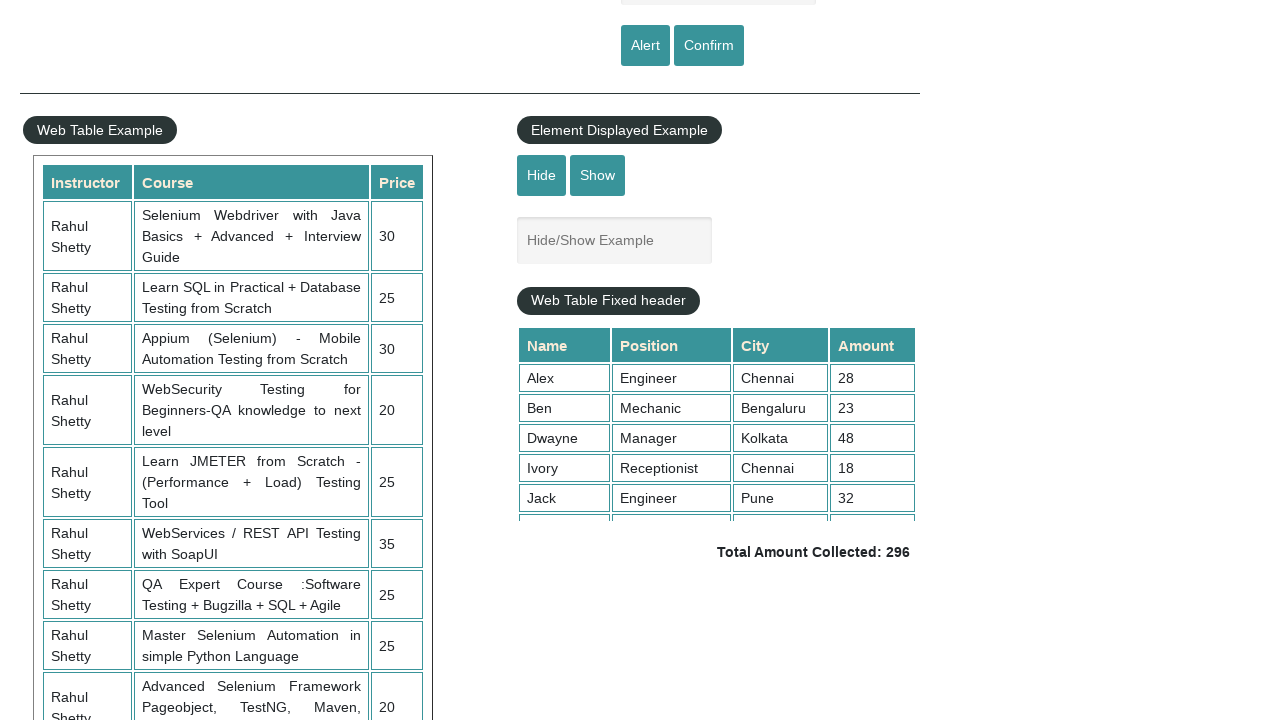

Printed text content of all cells in row 3
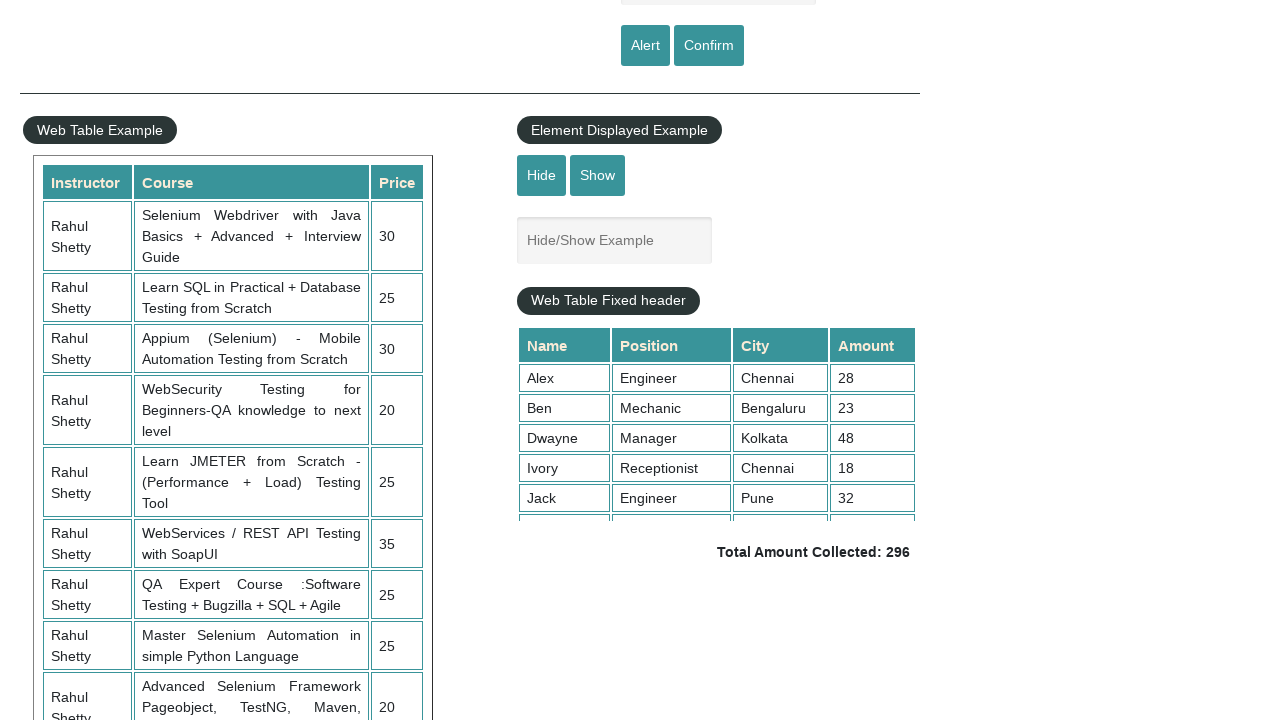

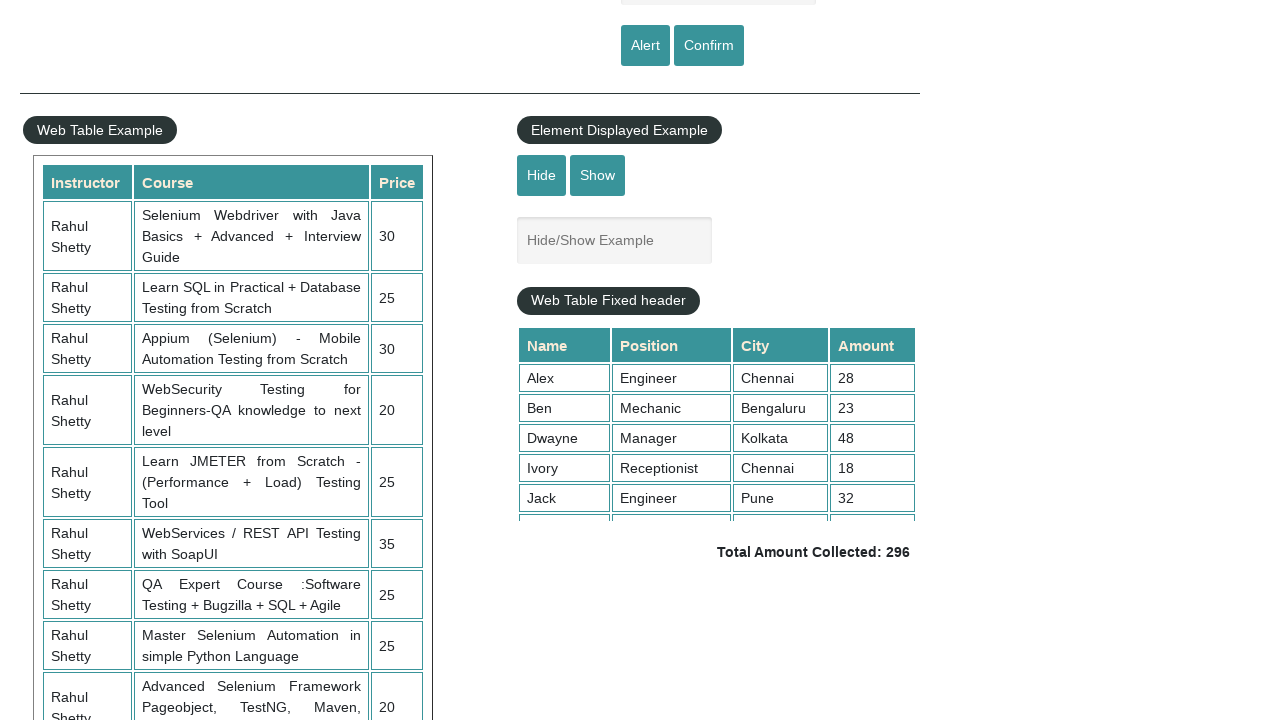